Tests browser window handling by navigating to a W3Schools tryit page, switching to an iframe, clicking a button to open a new window, switching between windows, and closing the child window.

Starting URL: https://www.w3schools.com/jsref/tryit.asp?filename=tryjsref_win_open

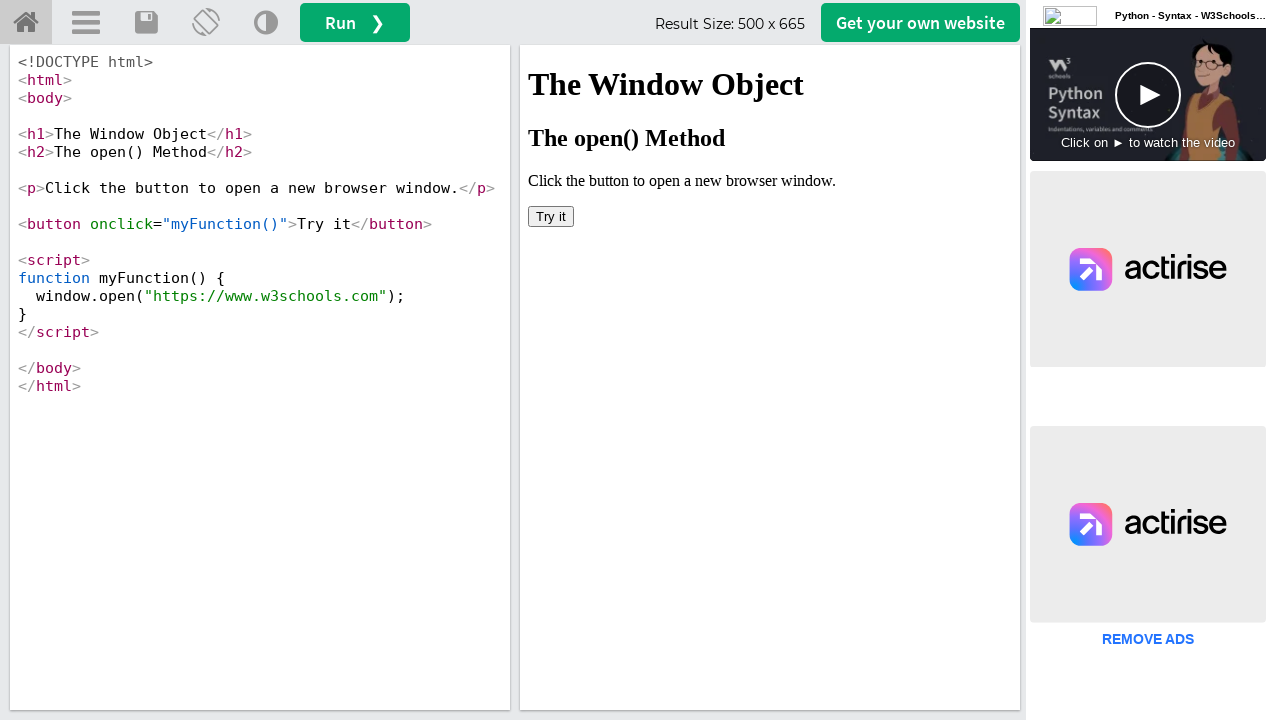

Clicked button in iframe to open new window at (551, 216) on #iframeResult >> internal:control=enter-frame >> button
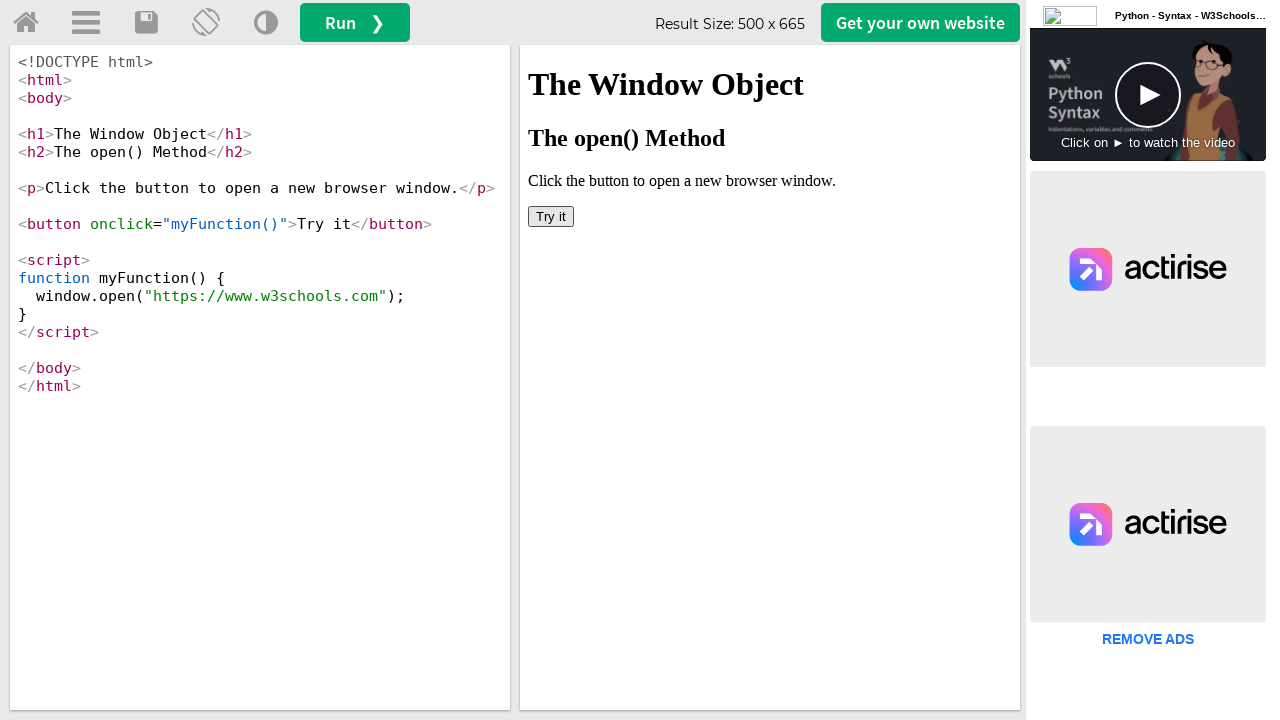

Waited for new window to open
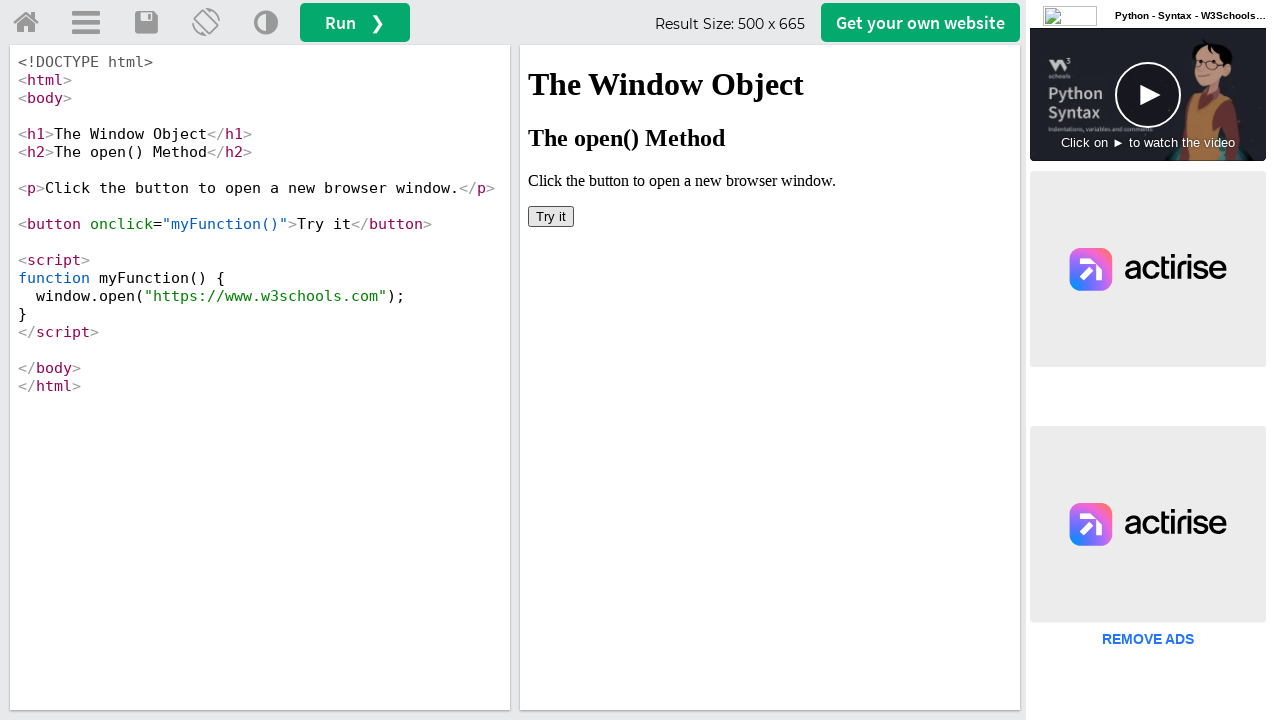

Retrieved all pages from browser context
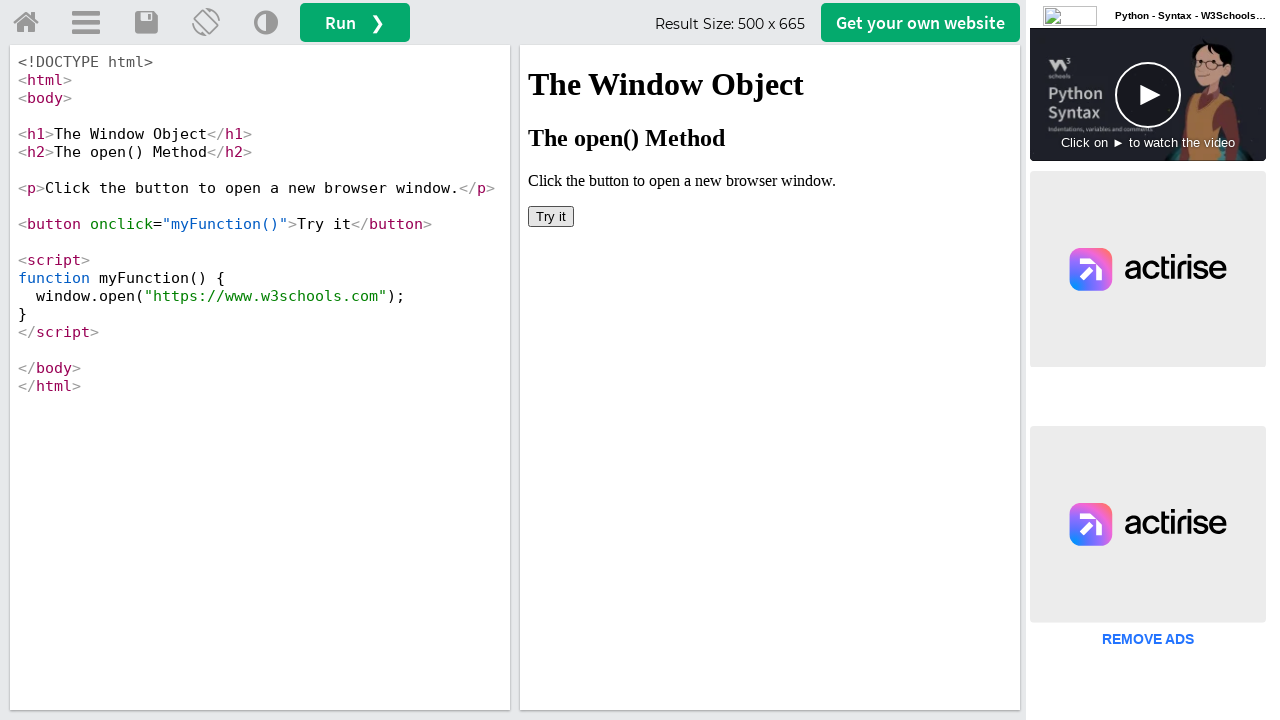

Switched to child window
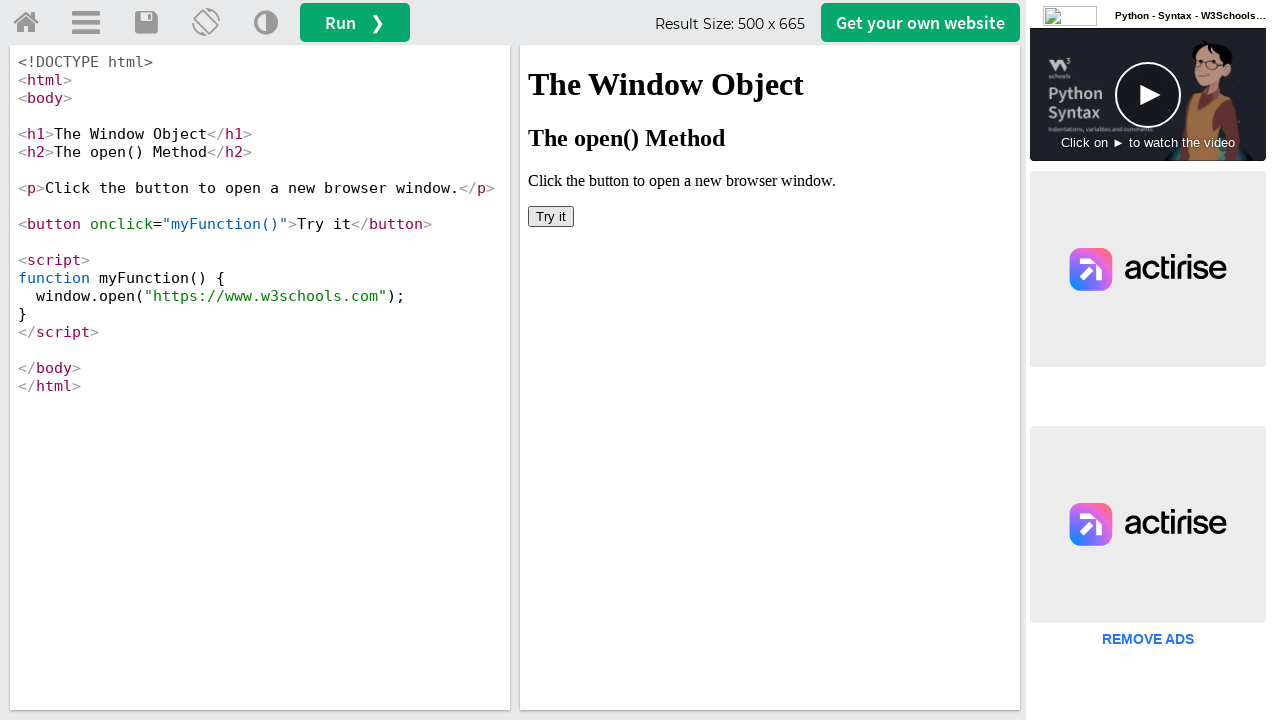

Retrieved child window title: W3Schools Online Web Tutorials
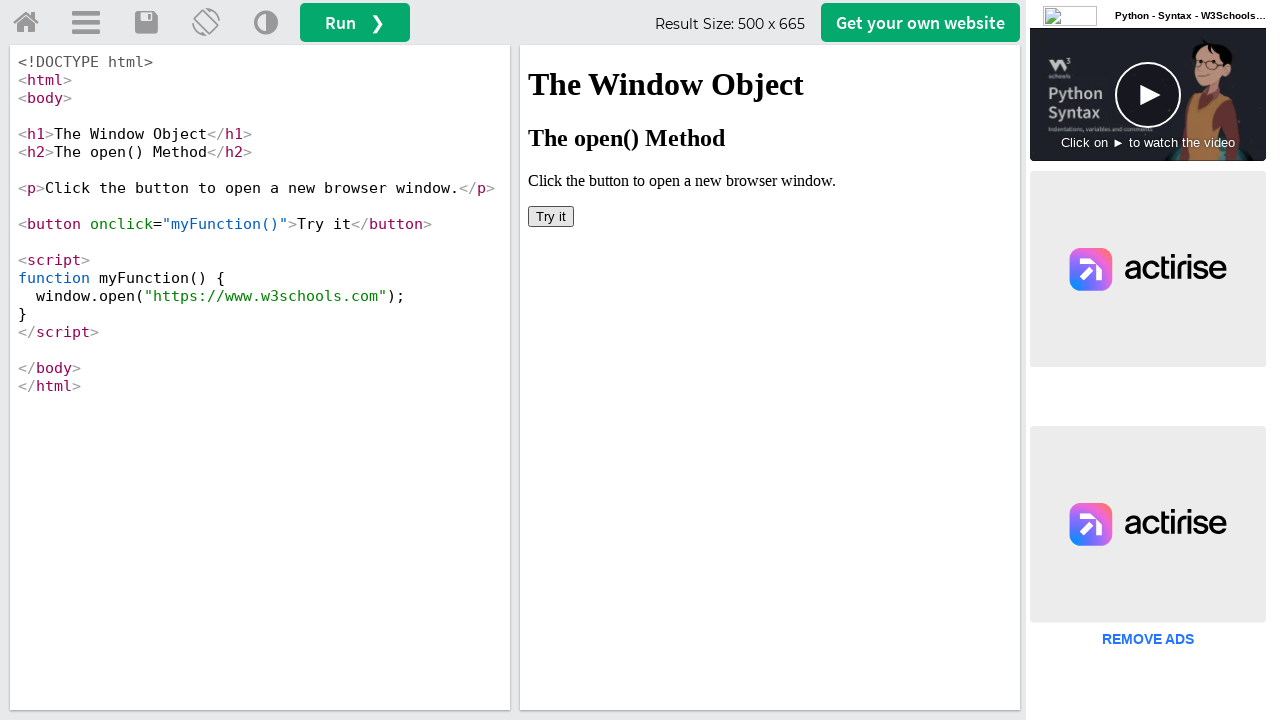

Closed child window
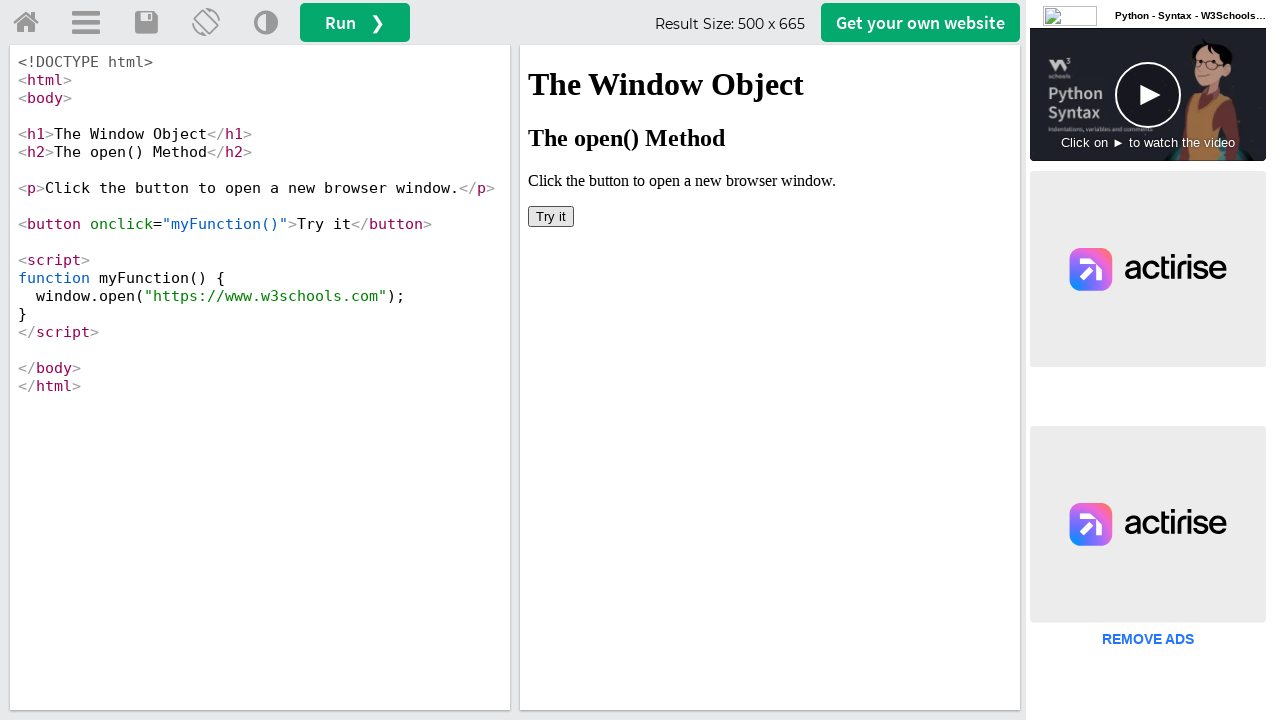

Retrieved parent window title: W3Schools Tryit Editor
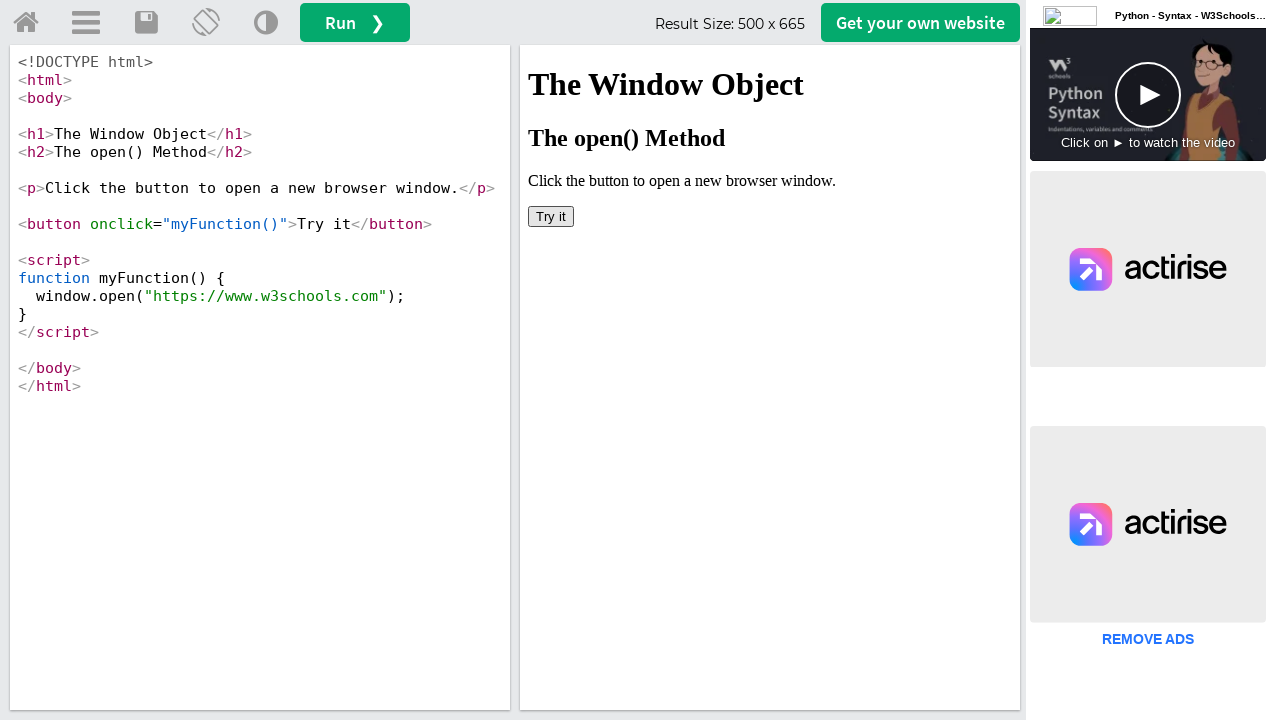

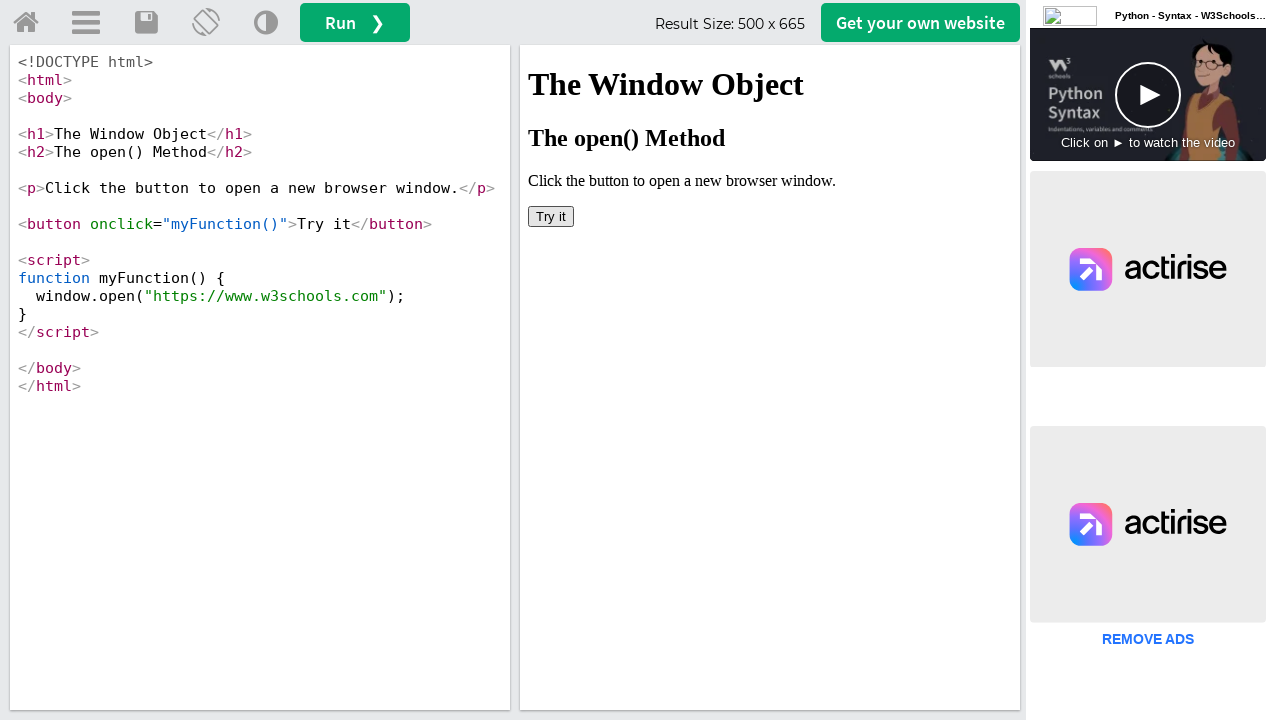